Tests alert handling by clicking a button that triggers an alert and then accepting it

Starting URL: https://seleniumautomationpractice.blogspot.com/2018/01/blog-post.html

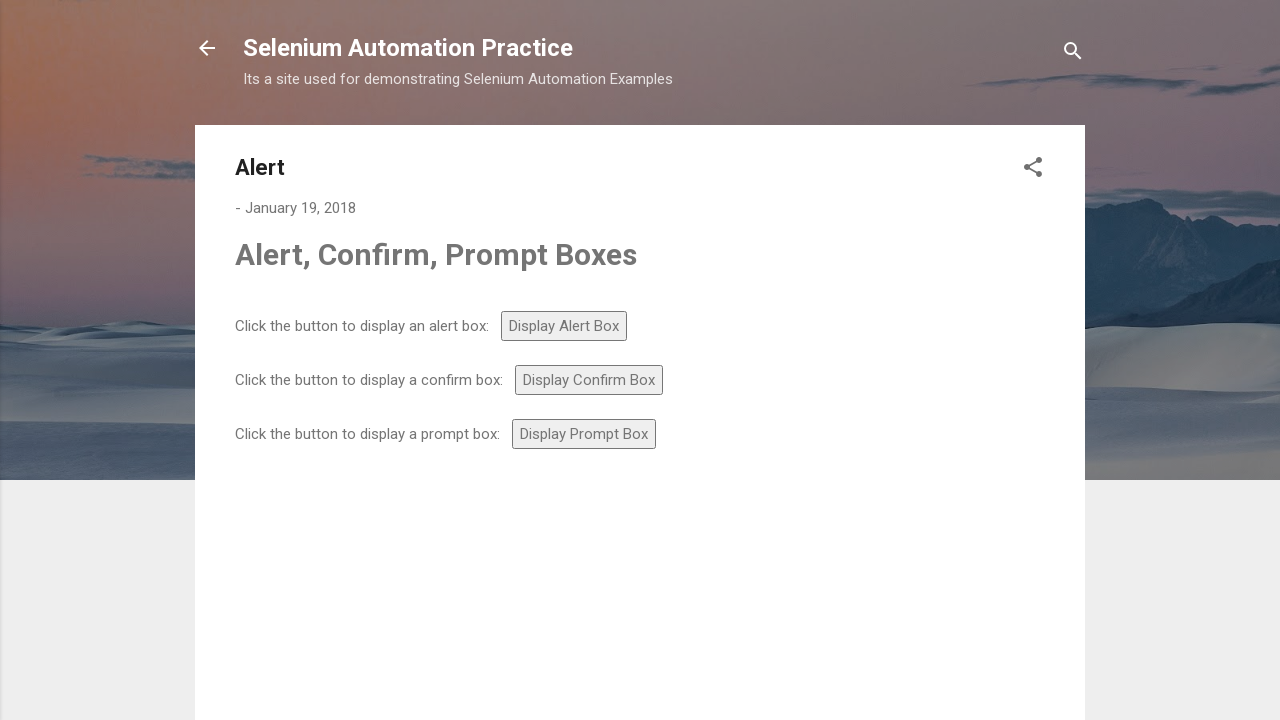

Navigated to alert practice page
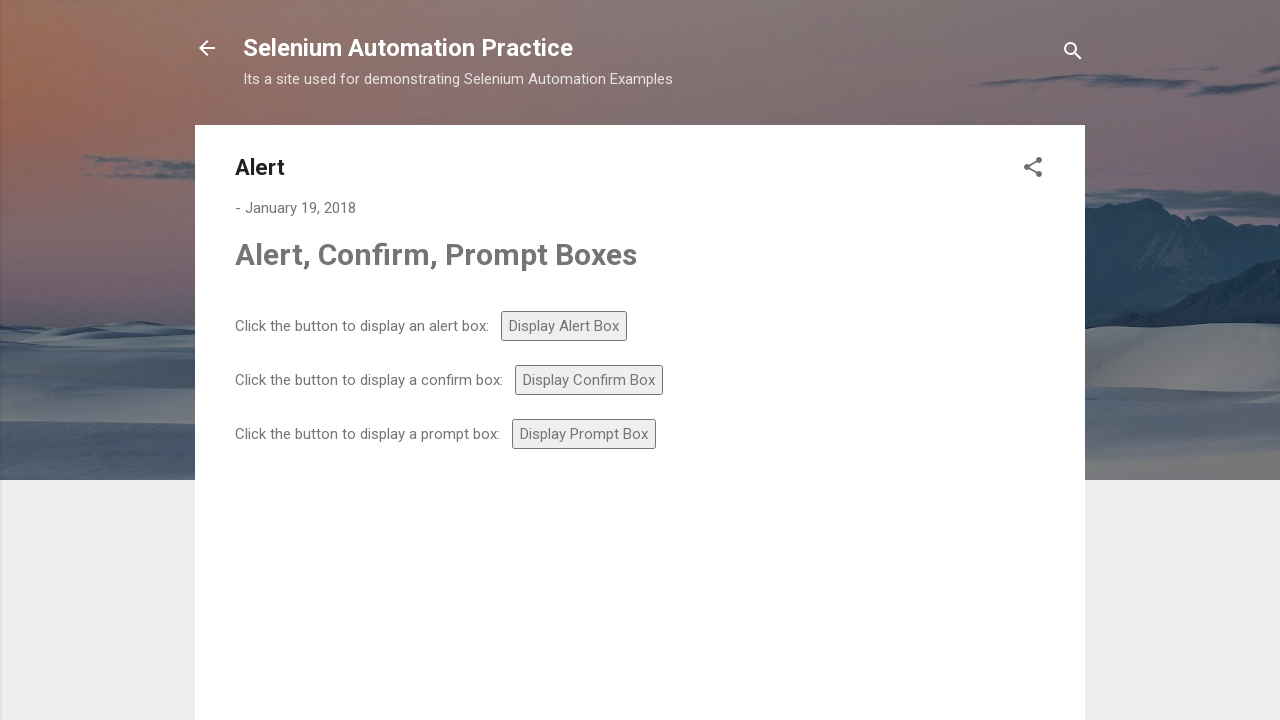

Clicked the alert button to trigger alert at (564, 326) on xpath=//*[@id='alert' and @onclick='alertBox()']
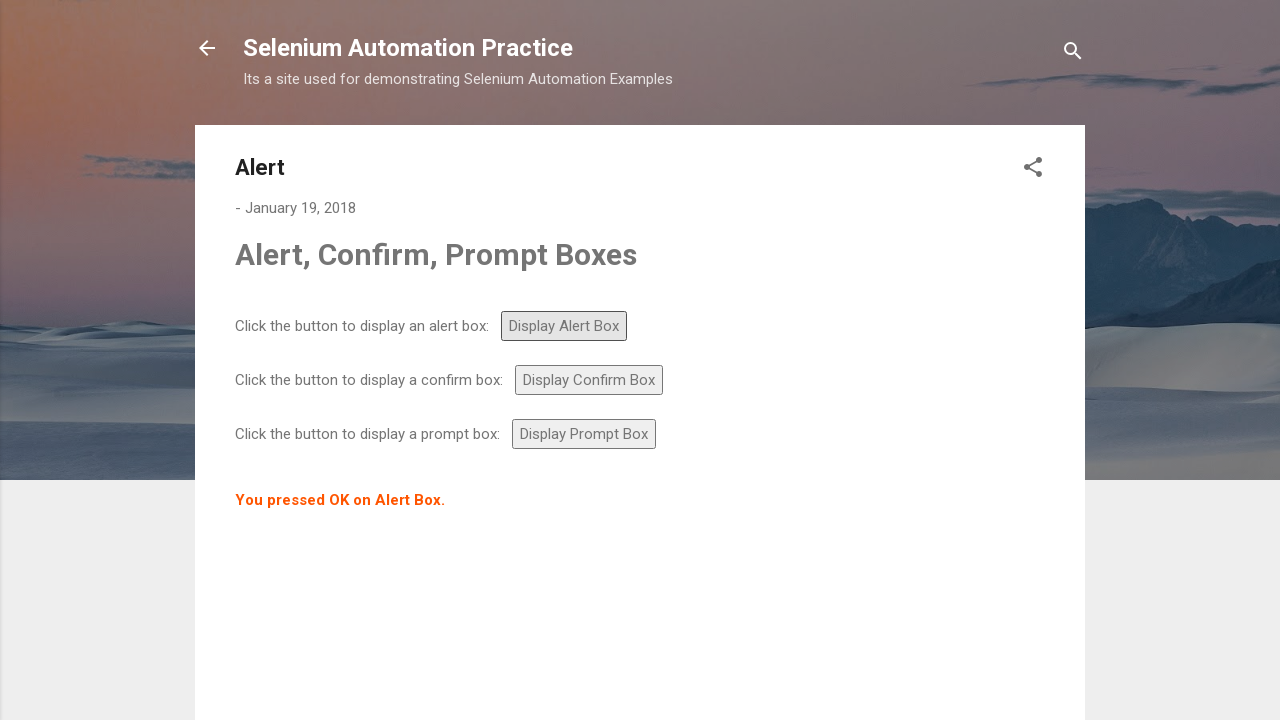

Set up dialog handler to accept alert
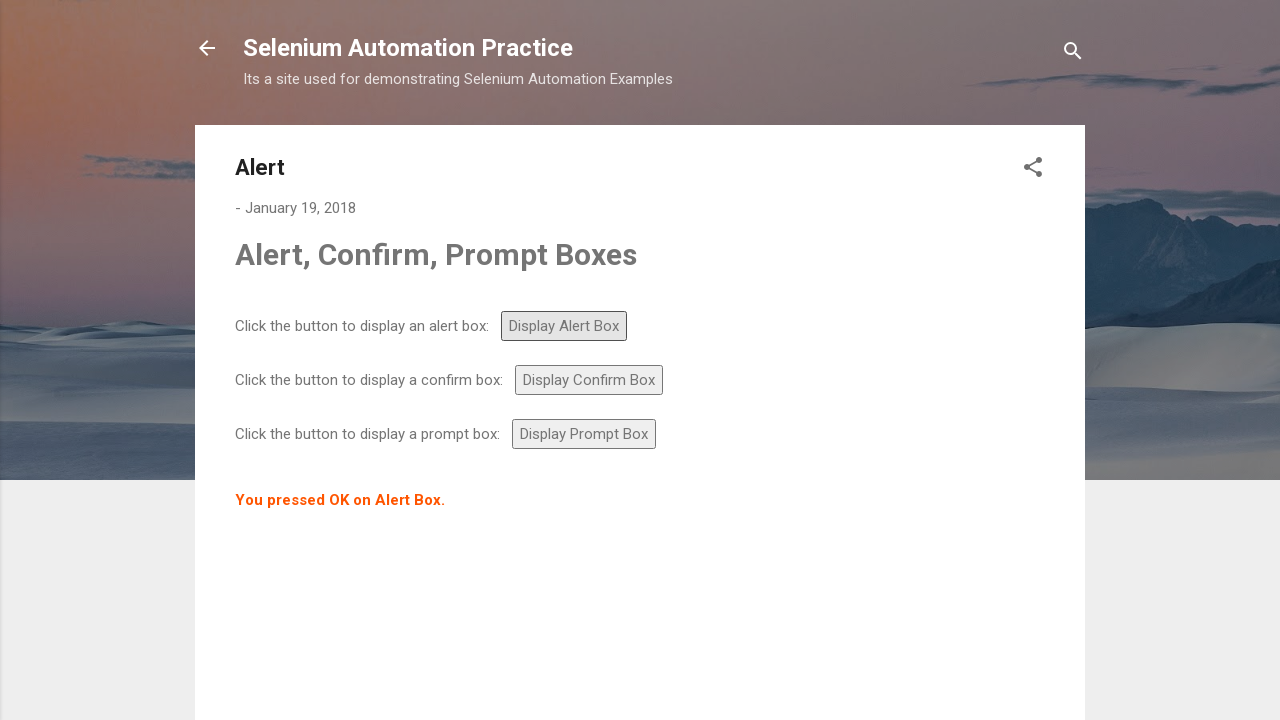

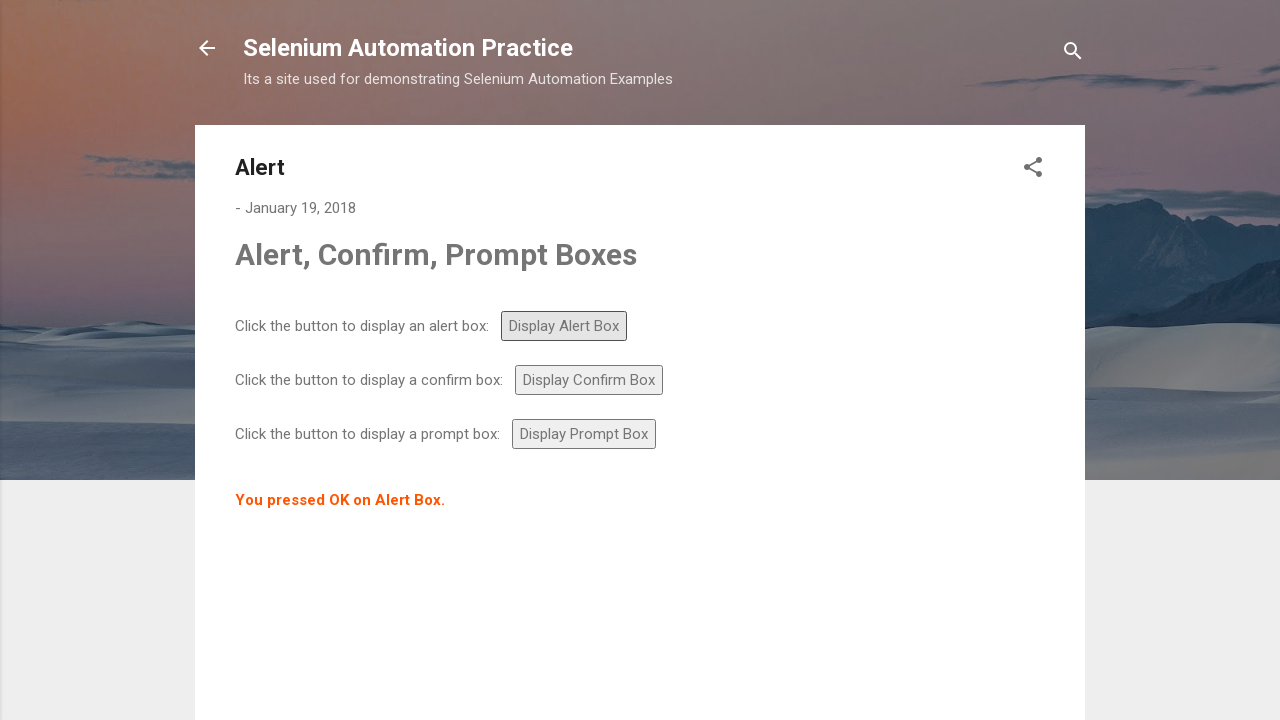